Tests navigation by clicking on the Versions link and then clicking on the current version section

Starting URL: https://v6.webdriver.io

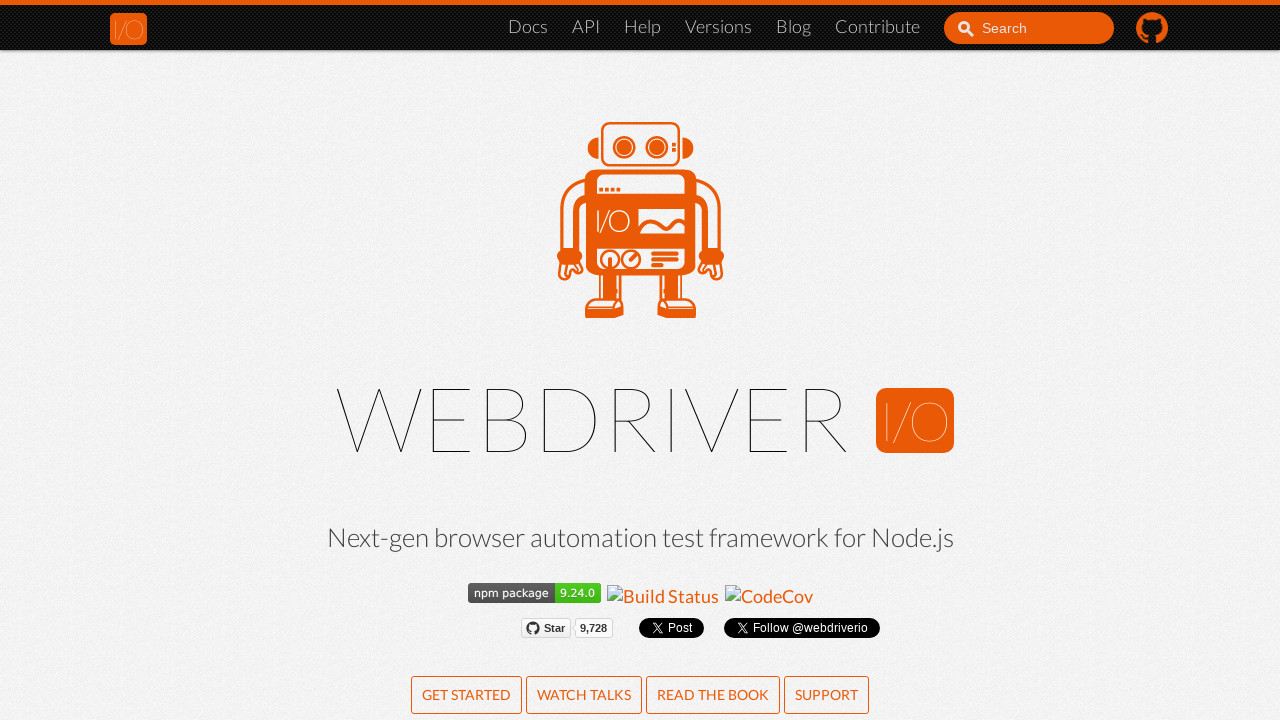

Clicked on Versions link to navigate to versions page at (718, 28) on [href="/docs/versions.html"]
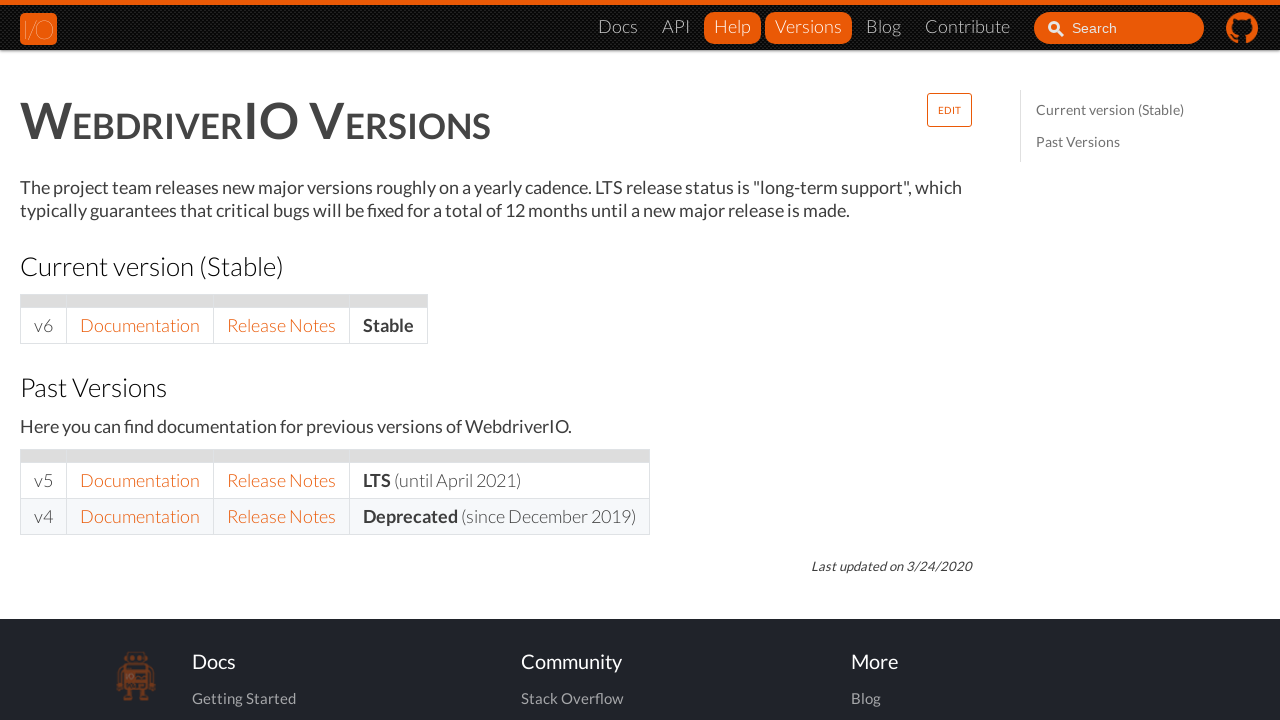

Clicked on current version section to navigate to stable version at (8, 269) on [href="#current-version-stable"]
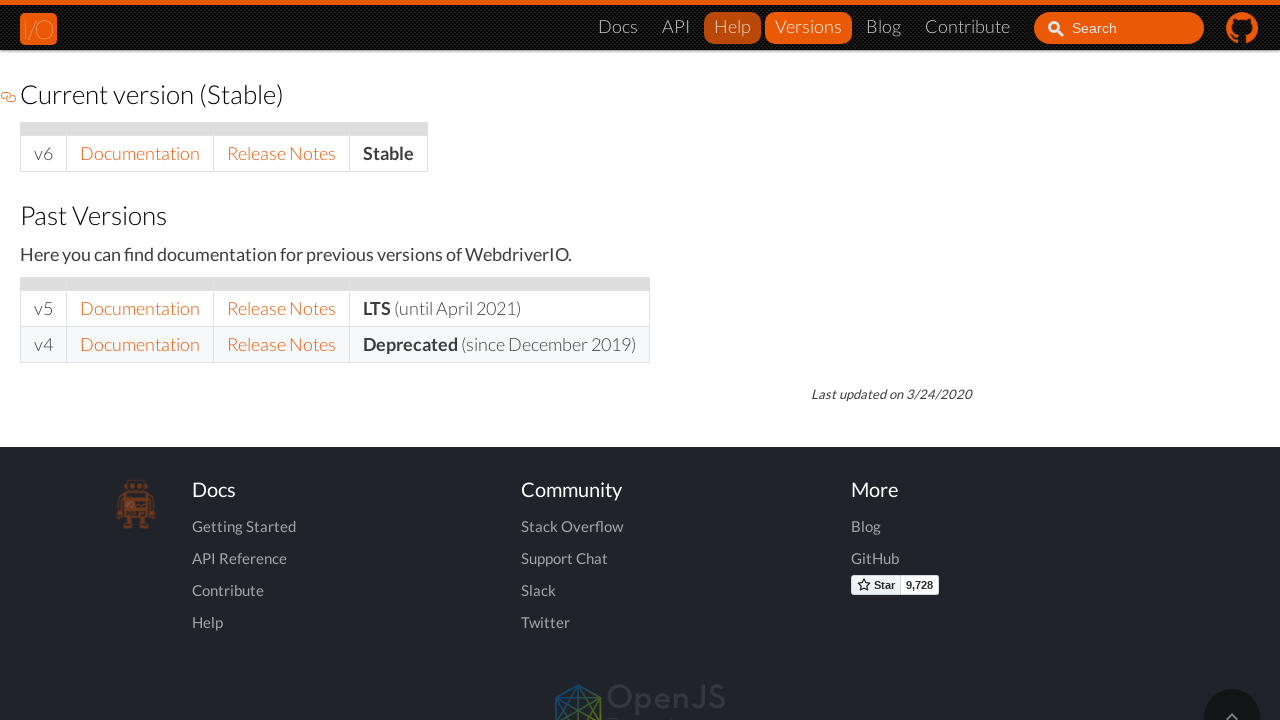

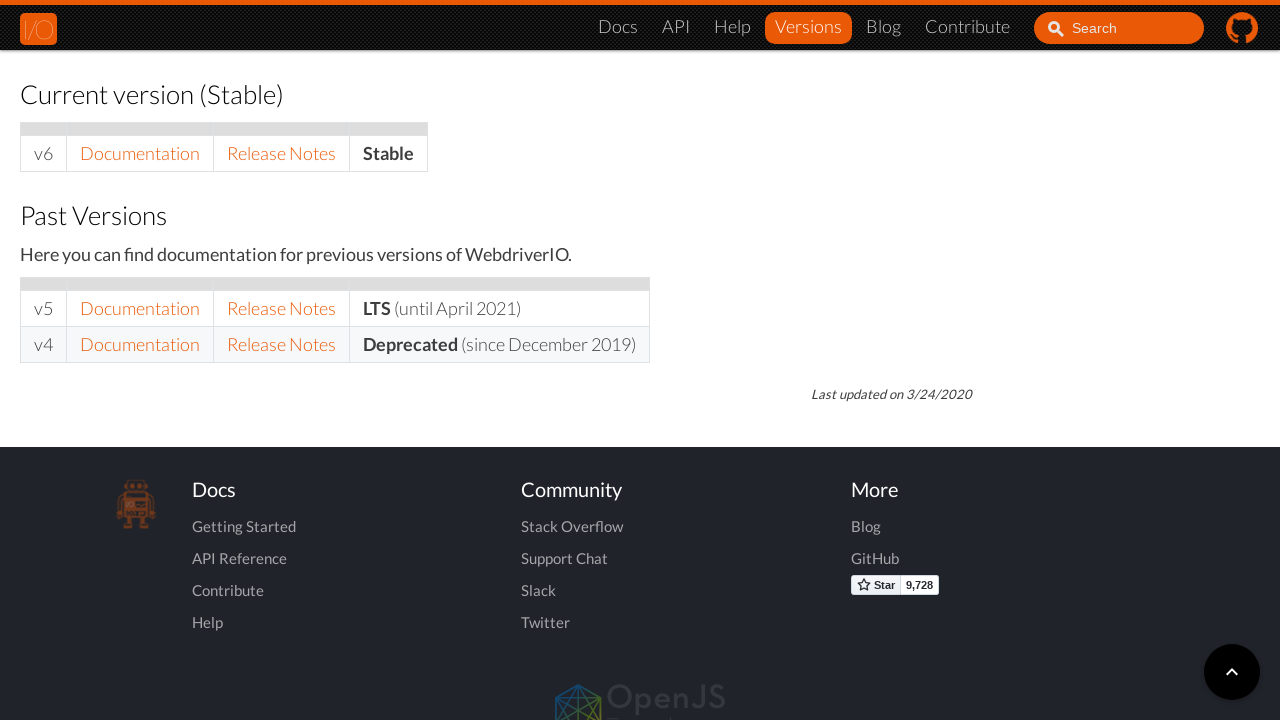